Navigates to YOPmail temporary email service, enters an email address to check, clicks to access the inbox, and switches to the mail iframe to view messages

Starting URL: https://yopmail.com/

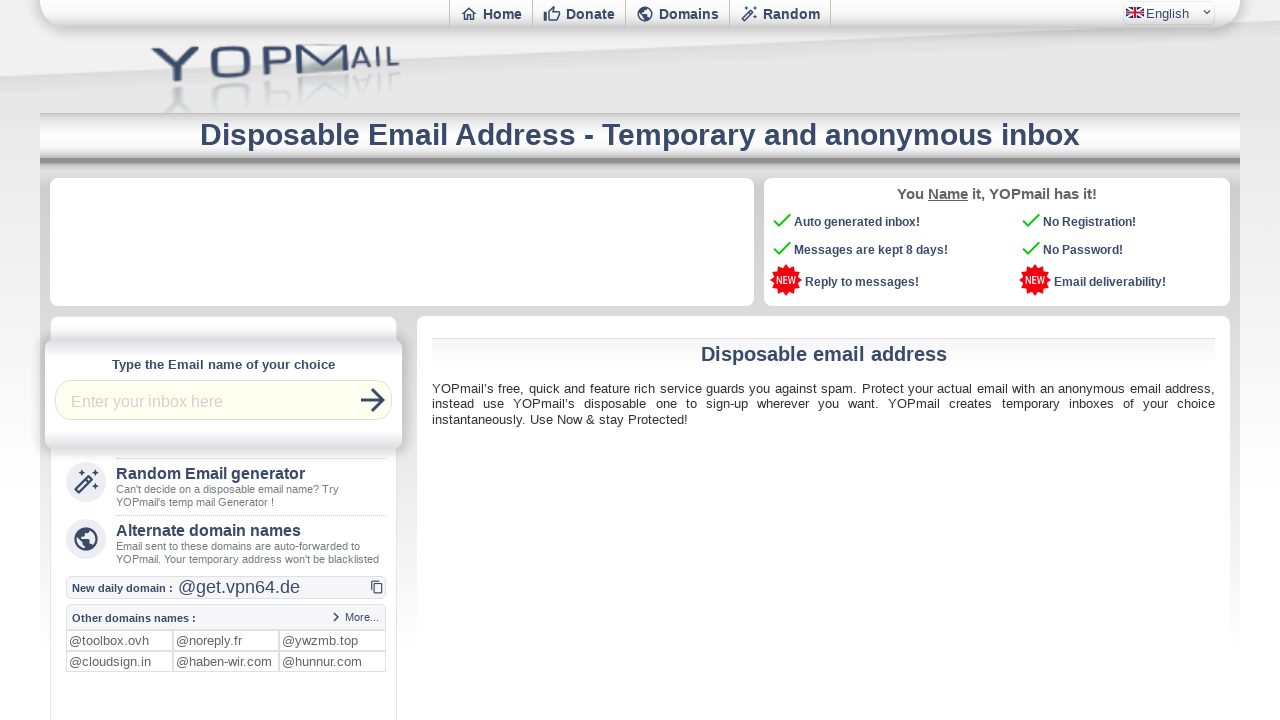

Email input field became visible
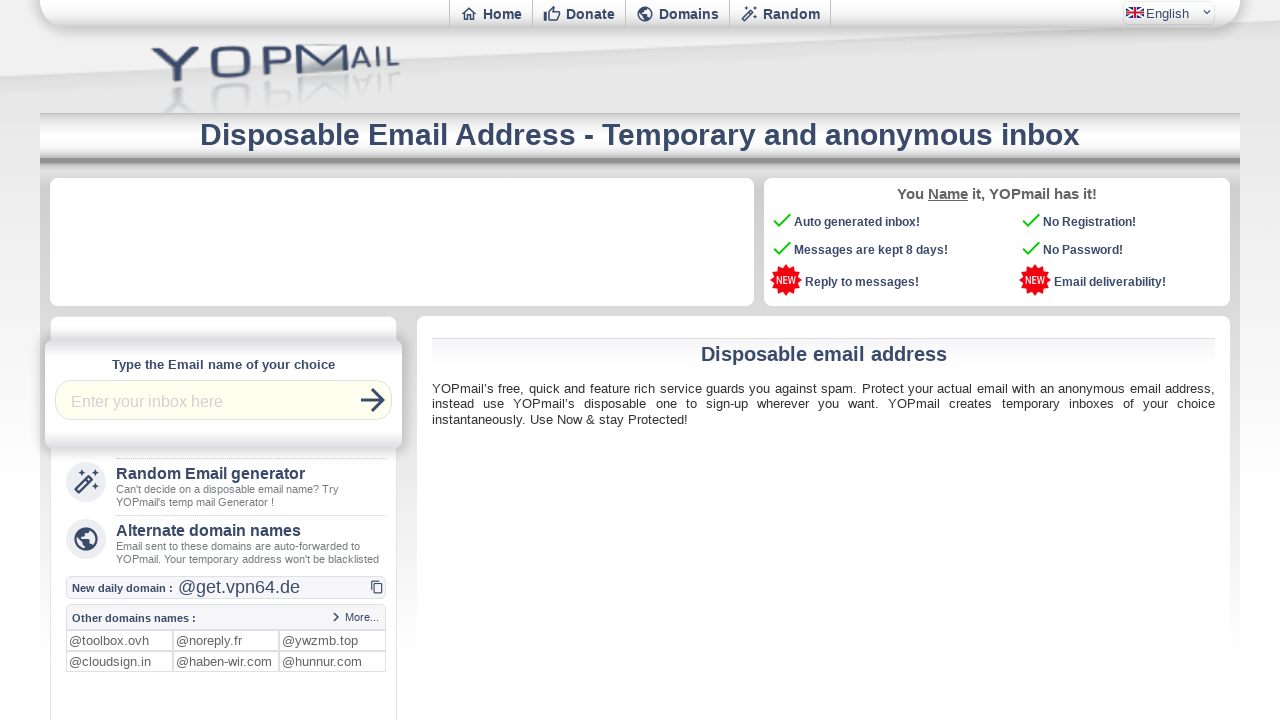

Entered 'automationtest' as the email address on #login
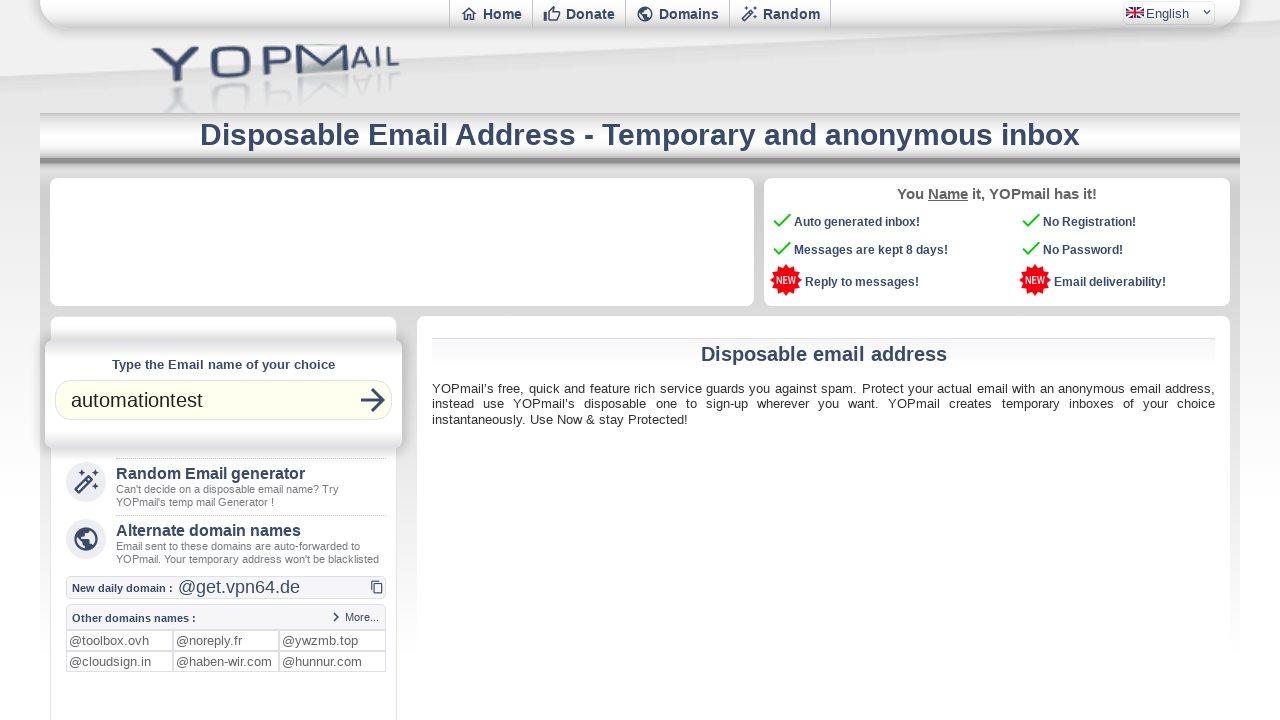

Clicked the search/check button to access inbox at (373, 400) on xpath=//i[@class='material-icons-outlined f36']
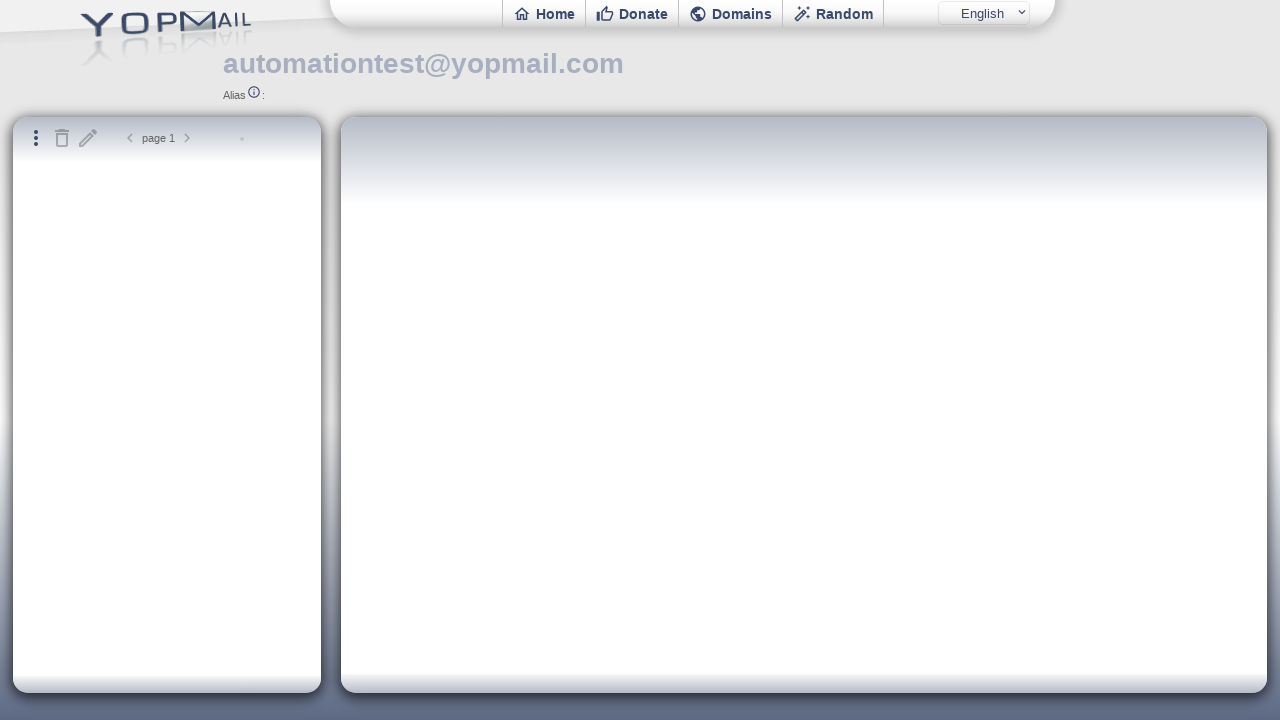

Mail iframe loaded and became visible
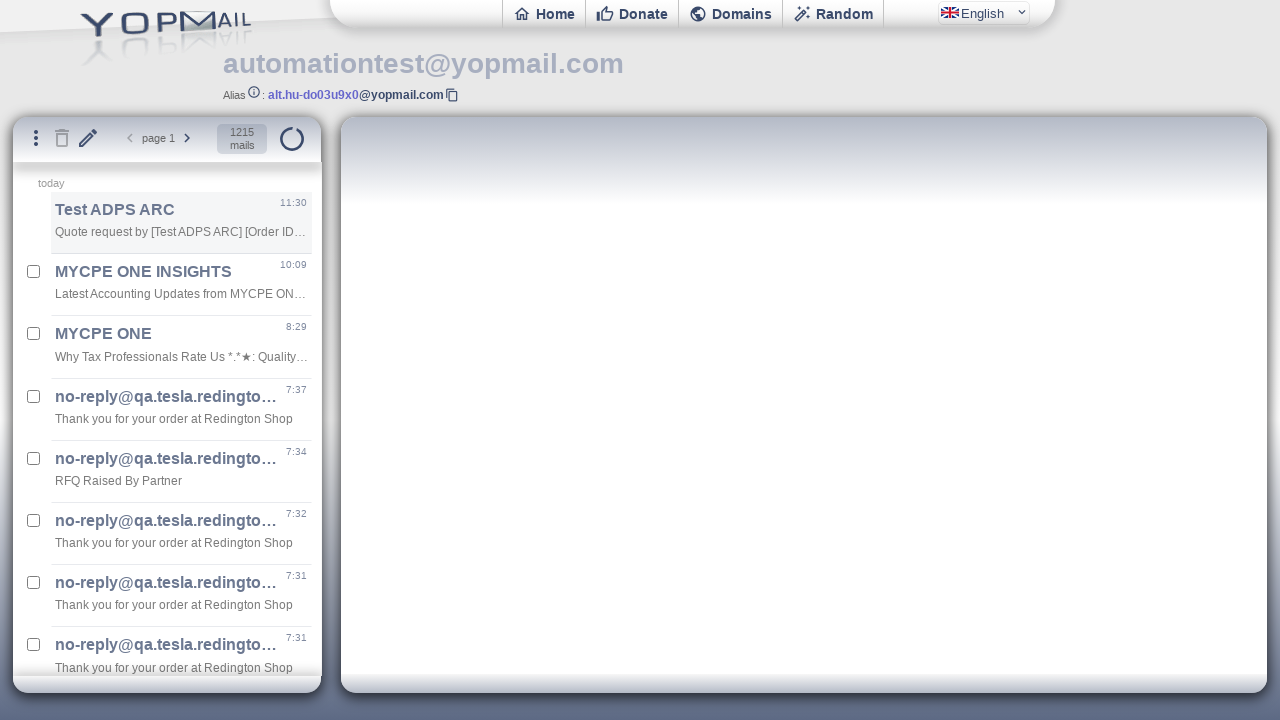

Switched to mail iframe context
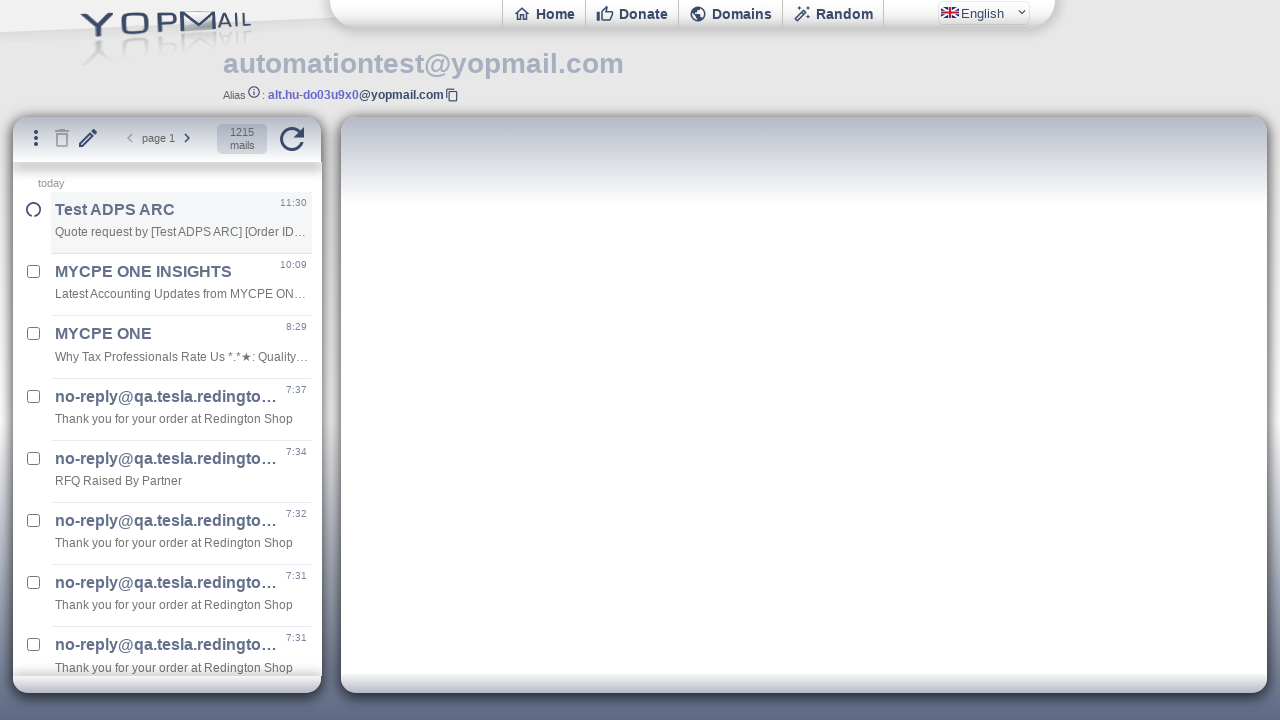

Mail iframe content loaded successfully
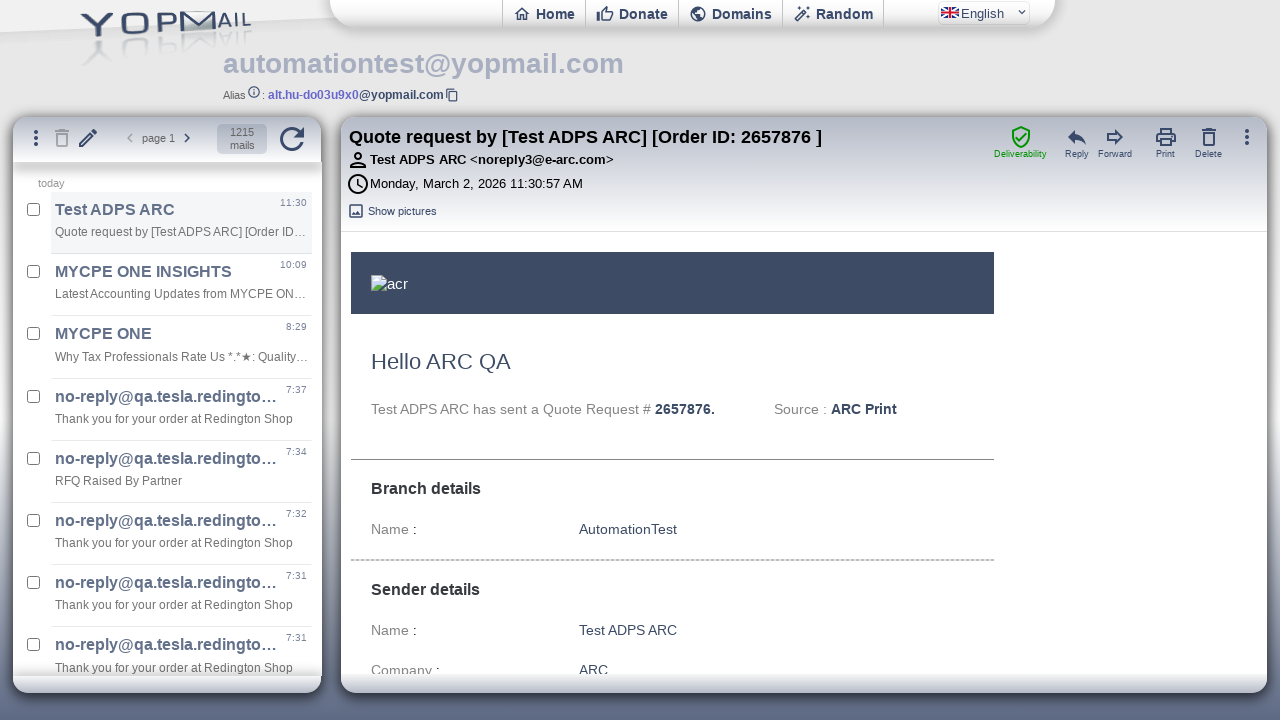

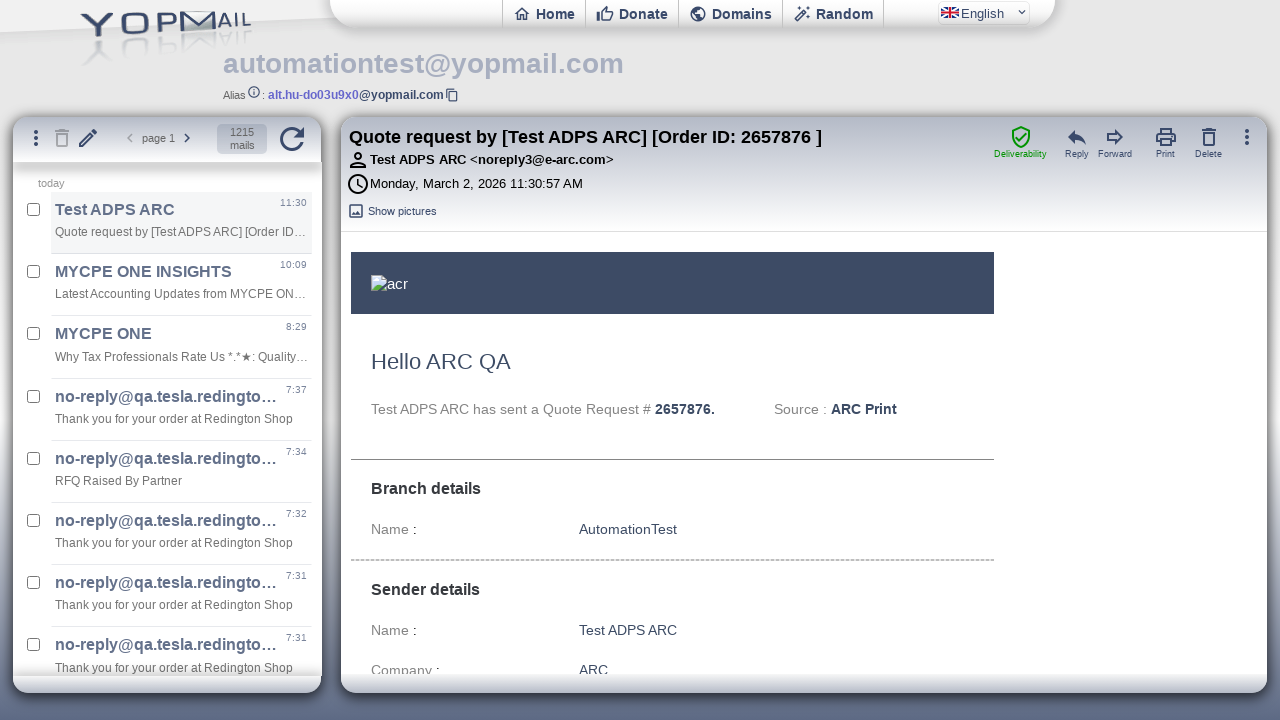